Clicks on the 'Protocol Commands' link and waits for the corresponding heading to appear

Starting URL: https://webdriver.io/docs/api

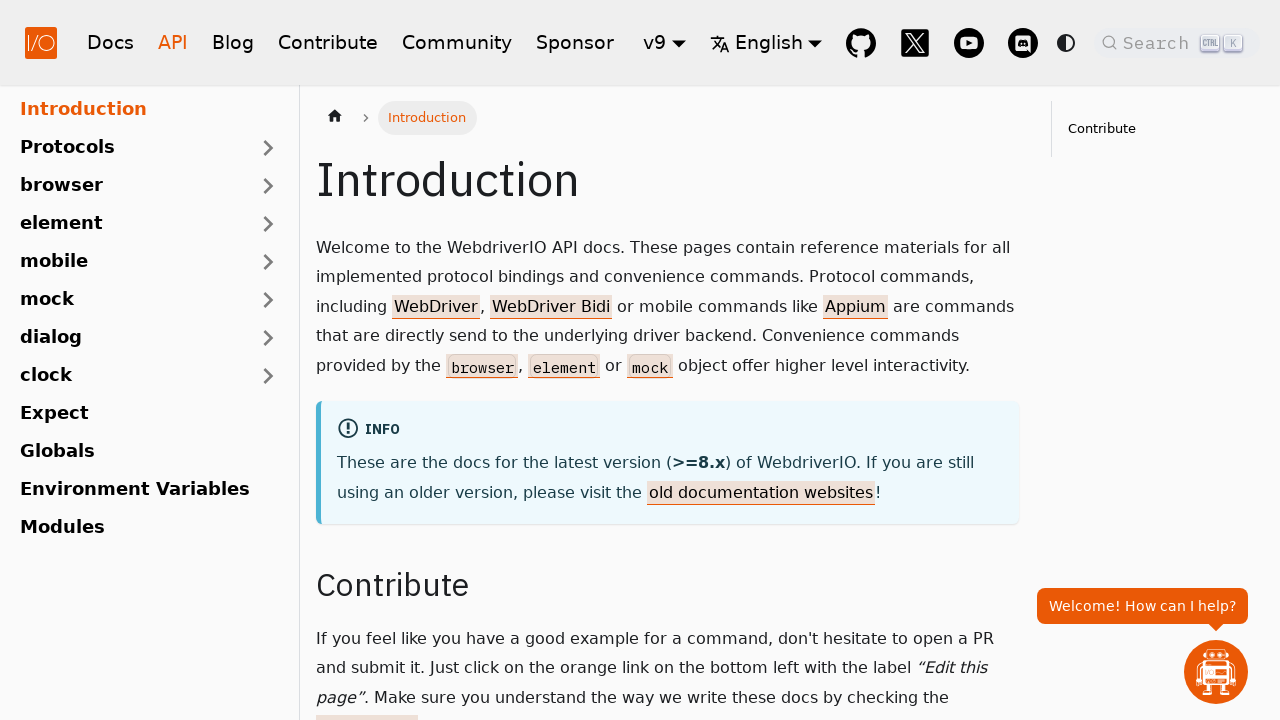

Clicked on the 'Protocol Commands' link at (847, 360) on xpath=//*[@id="__docusaurus_skipToContent_fallback"]/div/div/main/div/div/div/di
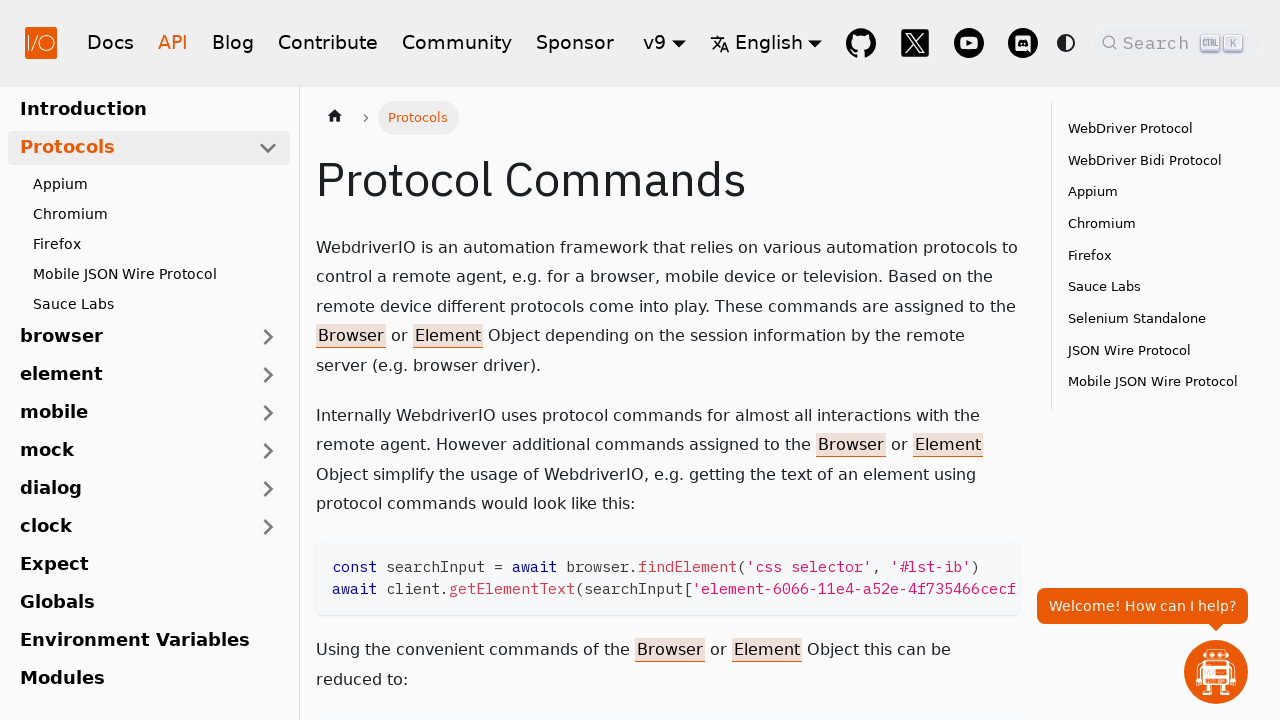

WebDriver Protocol heading appeared
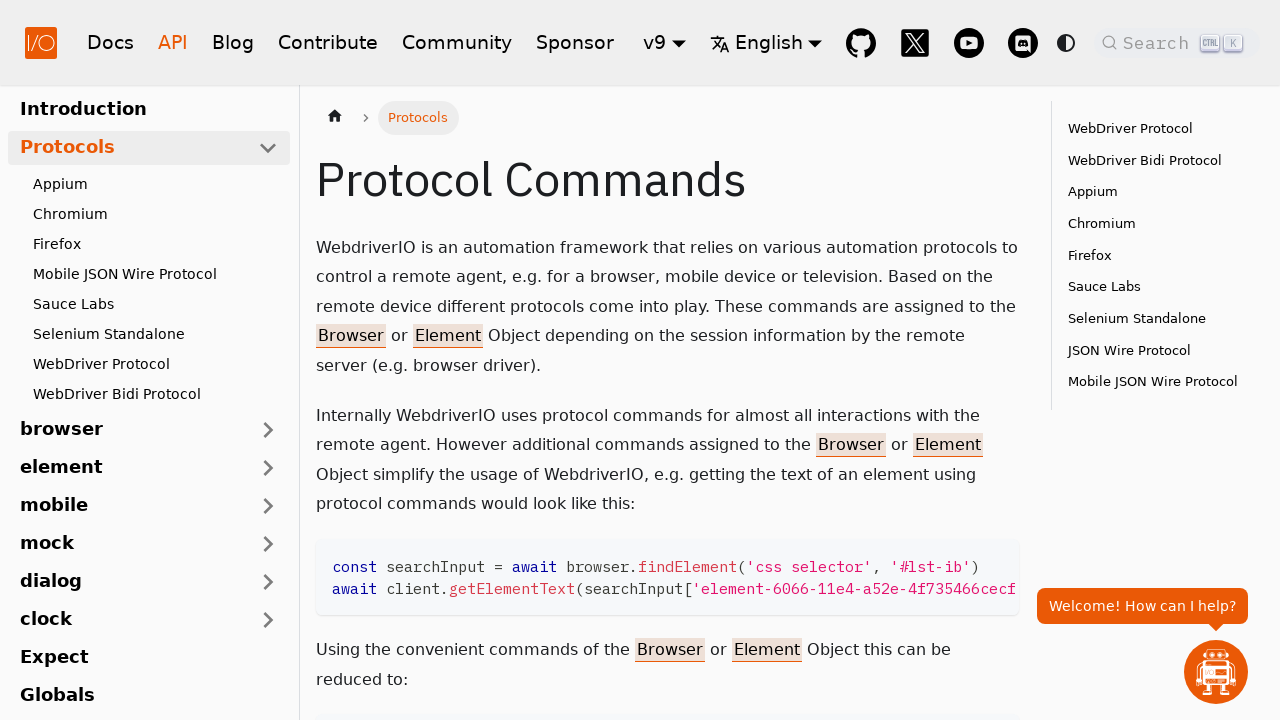

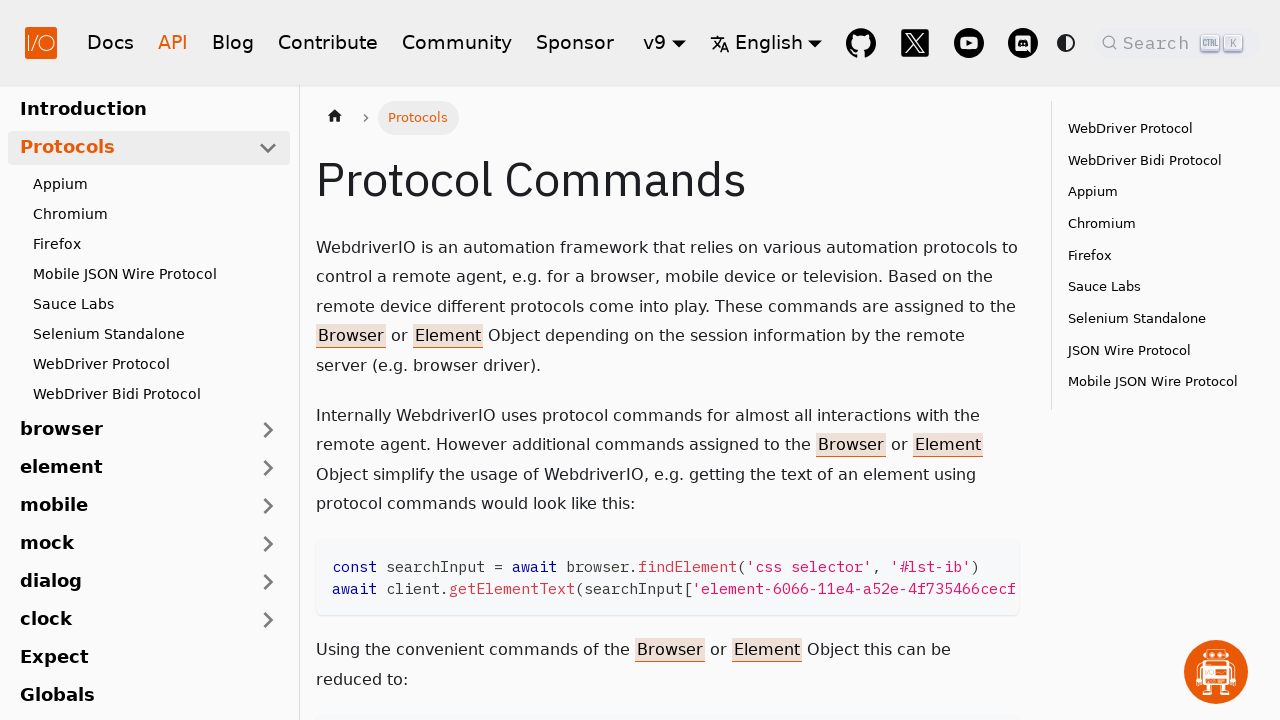